Tests alert handling functionality by clicking on the accept button on an alerts practice page

Starting URL: https://letcode.in/alert

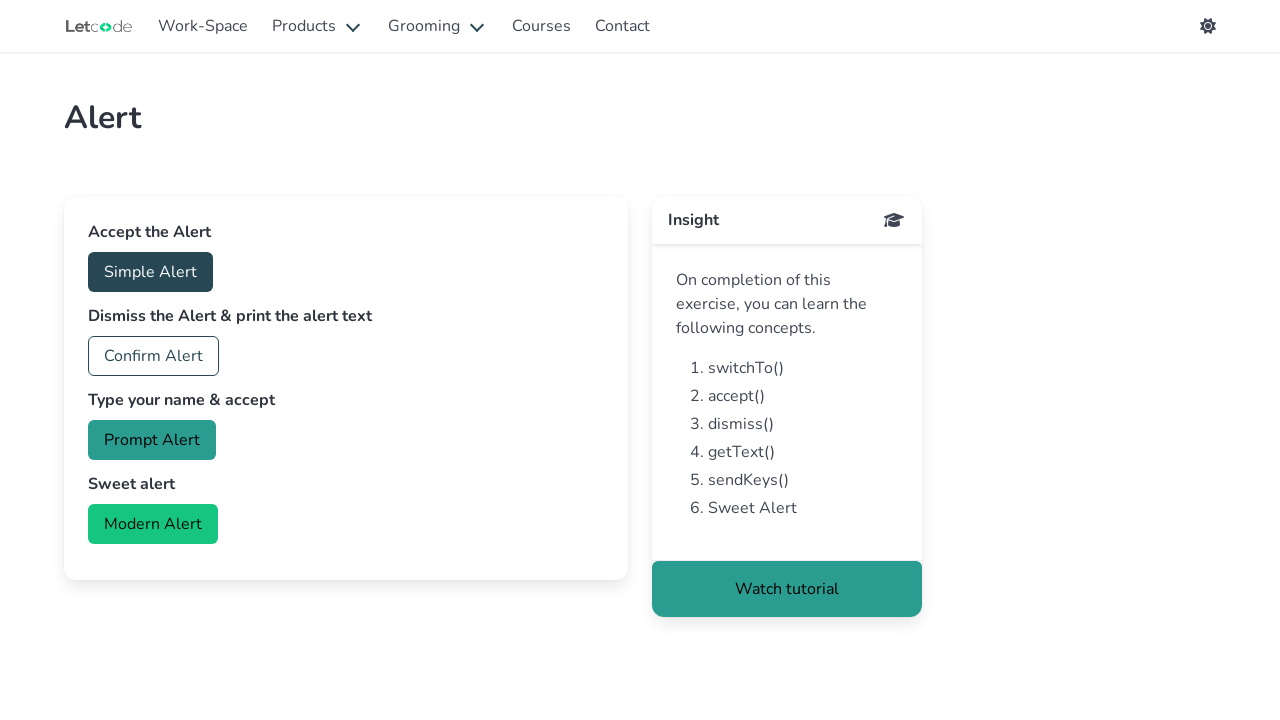

Navigated to alert practice page at https://letcode.in/alert
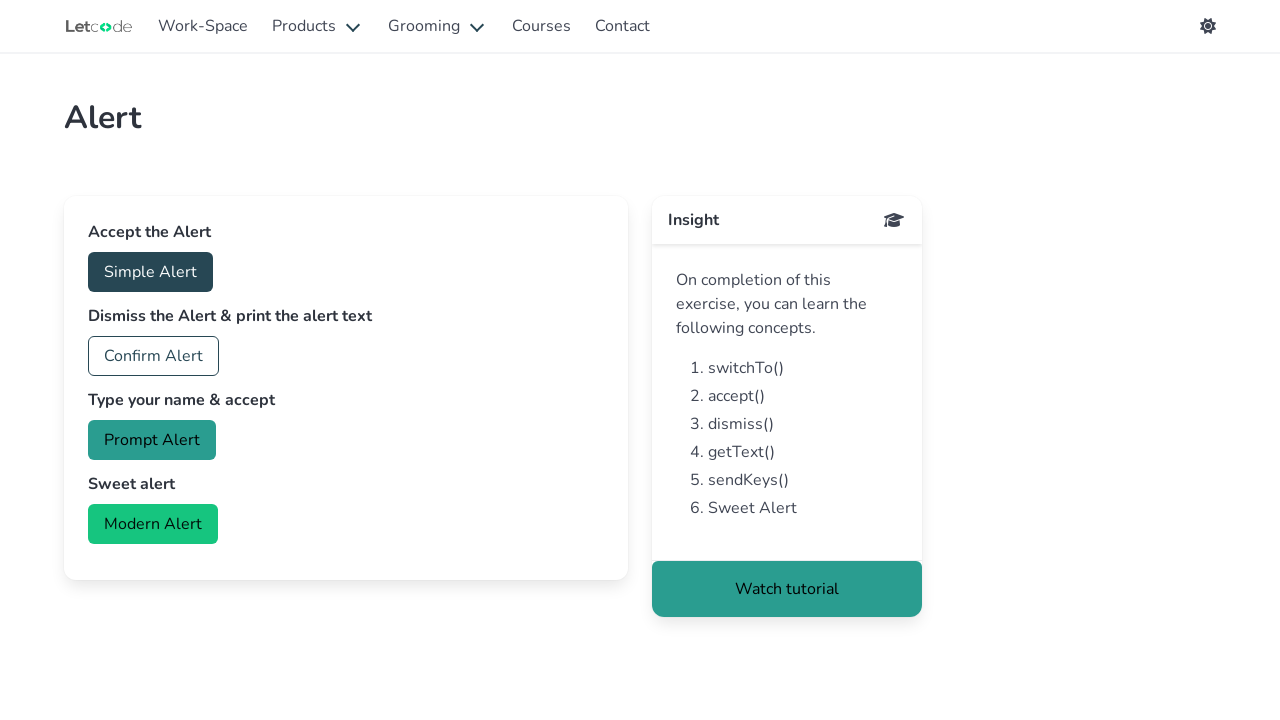

Clicked accept button to handle alert at (150, 272) on #accept
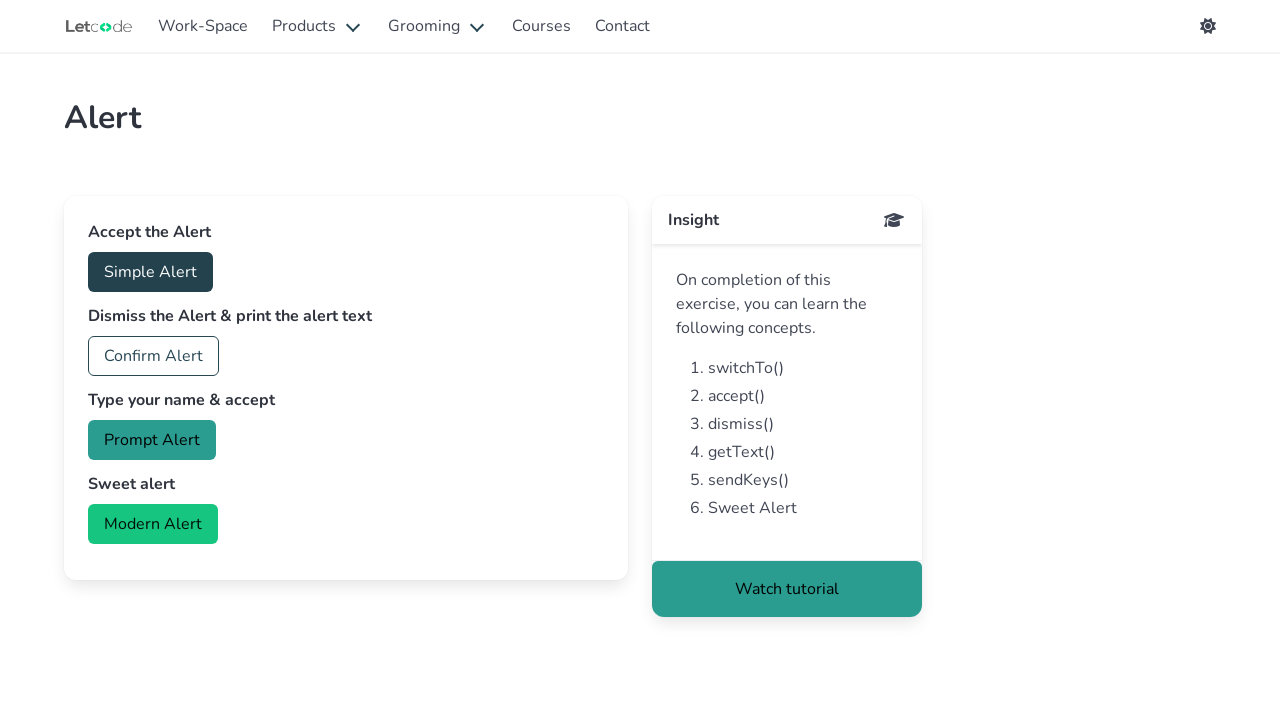

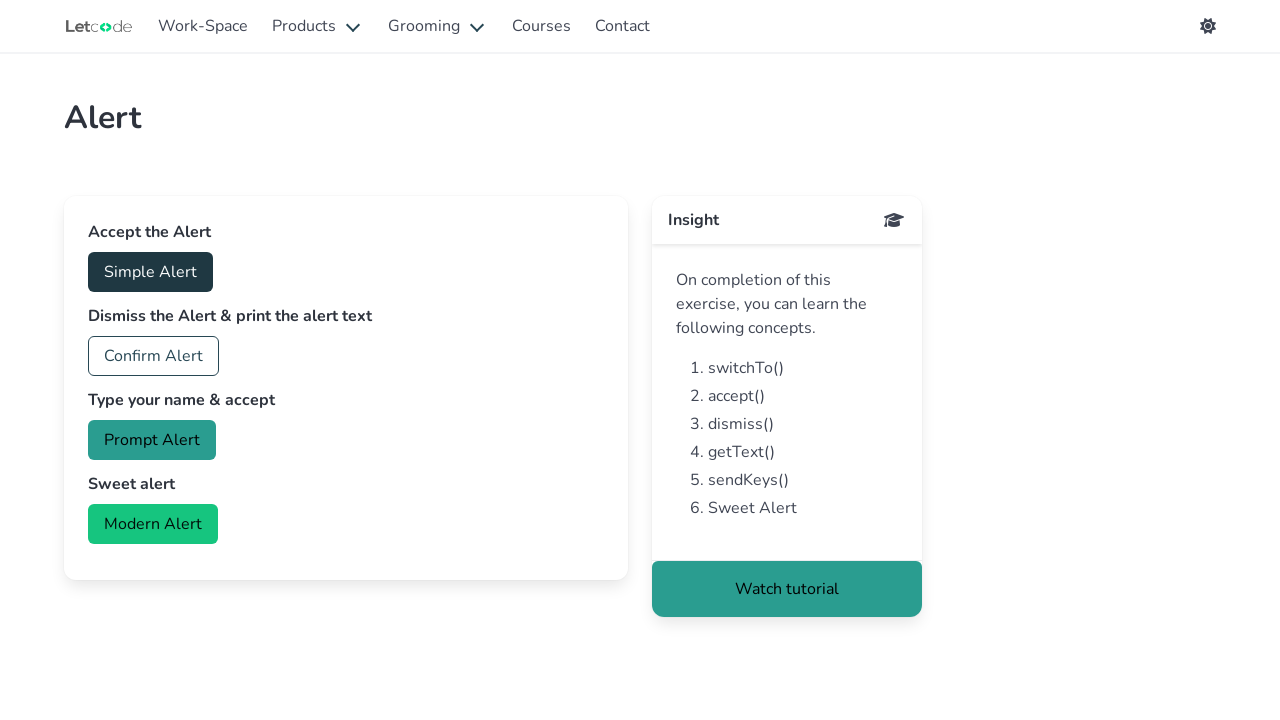